Tests the product search functionality on a grocery shopping practice site by entering a partial search term "ber" and verifying that matching products are displayed.

Starting URL: https://rahulshettyacademy.com/seleniumPractise/#/

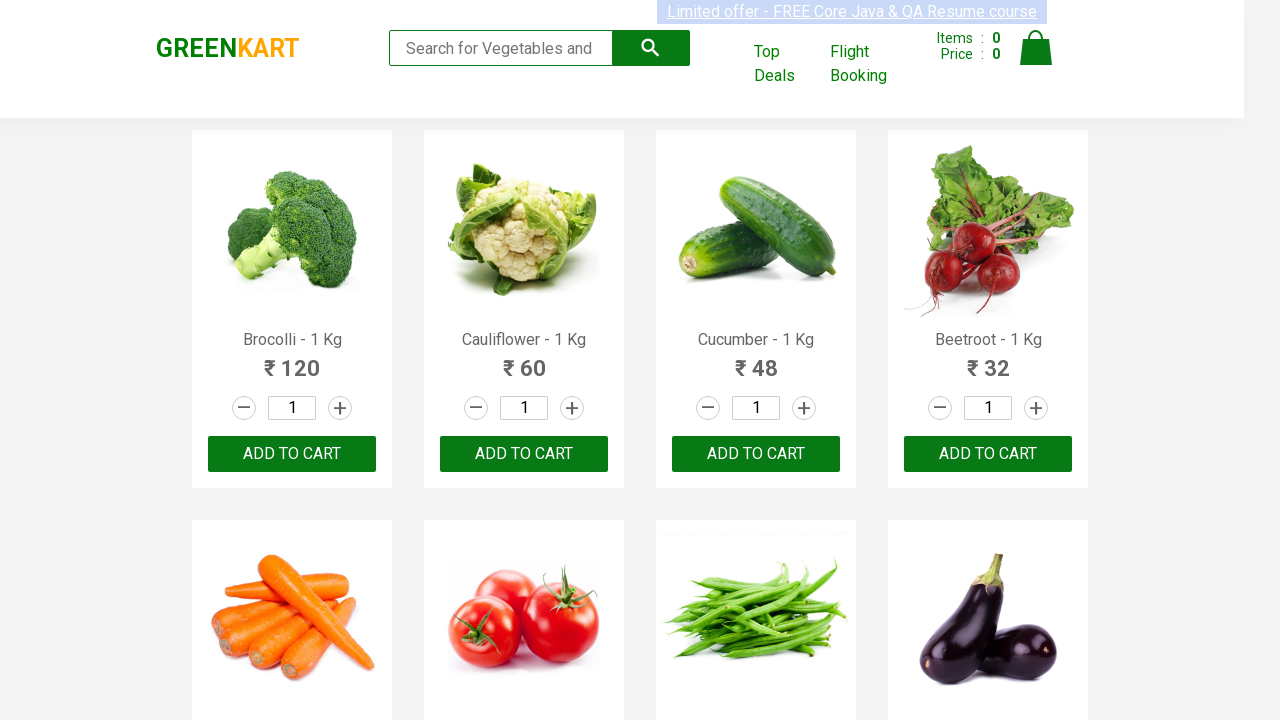

Filled search field with 'ber' on .search-keyword
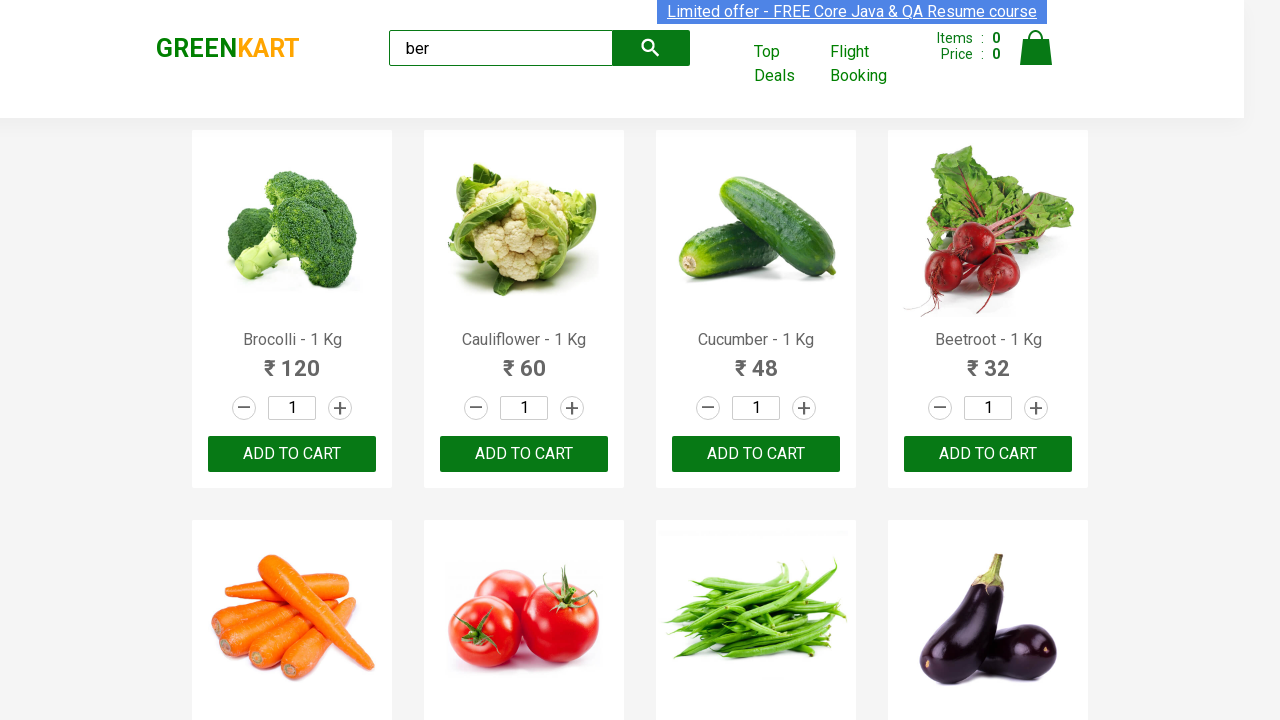

Waited 2 seconds for search results to load
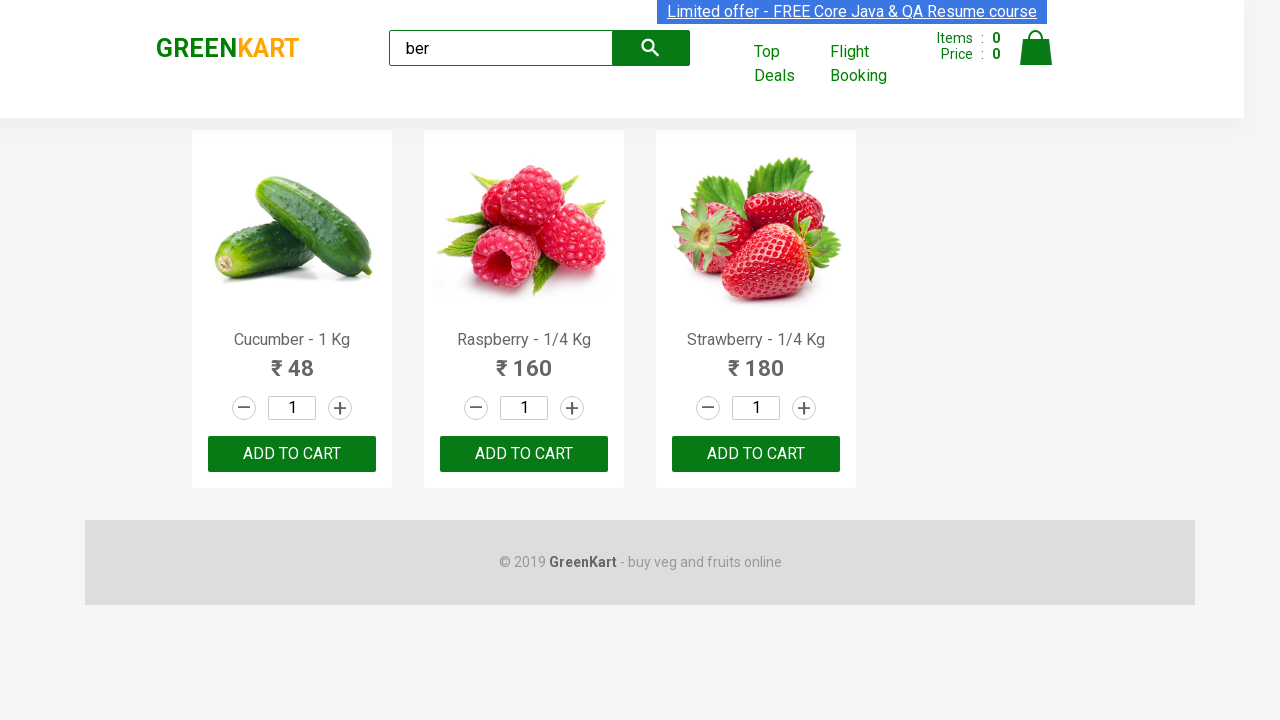

Verified product results are displayed by waiting for product name elements
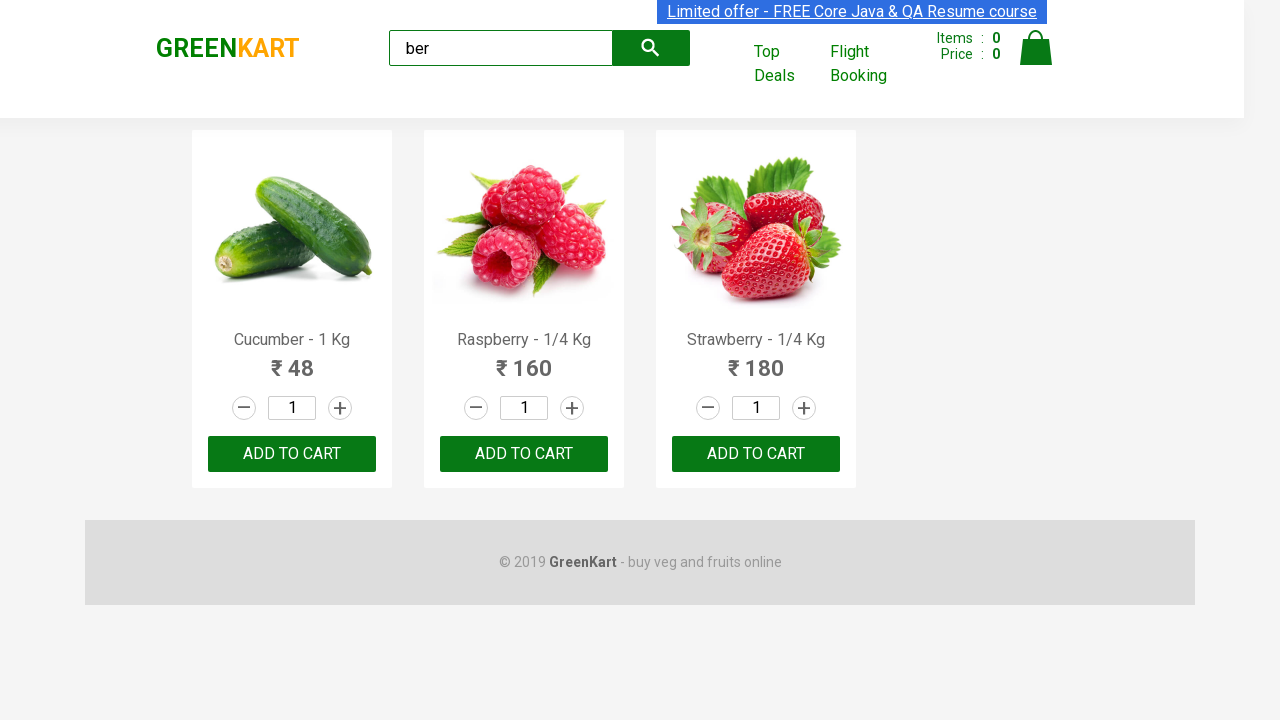

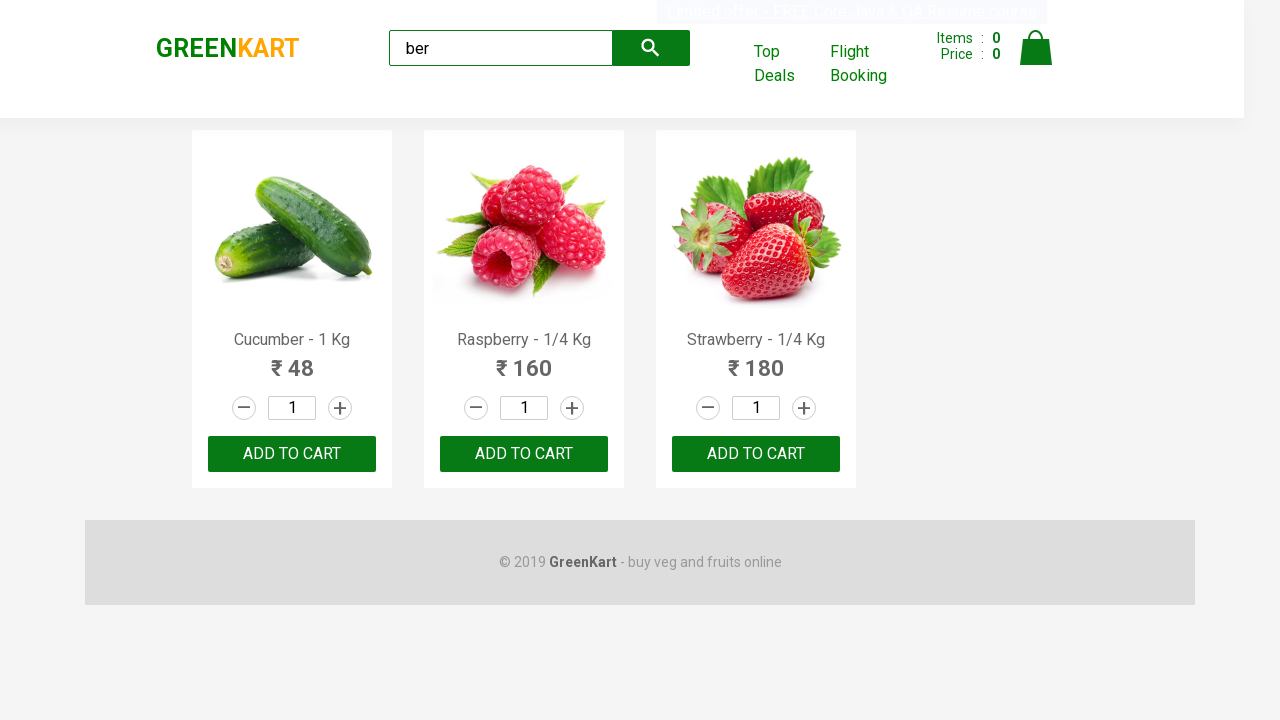